Tests the jQuery UI datepicker widget by switching to the demo iframe and entering a date value into the datepicker input field.

Starting URL: https://jqueryui.com/datepicker/

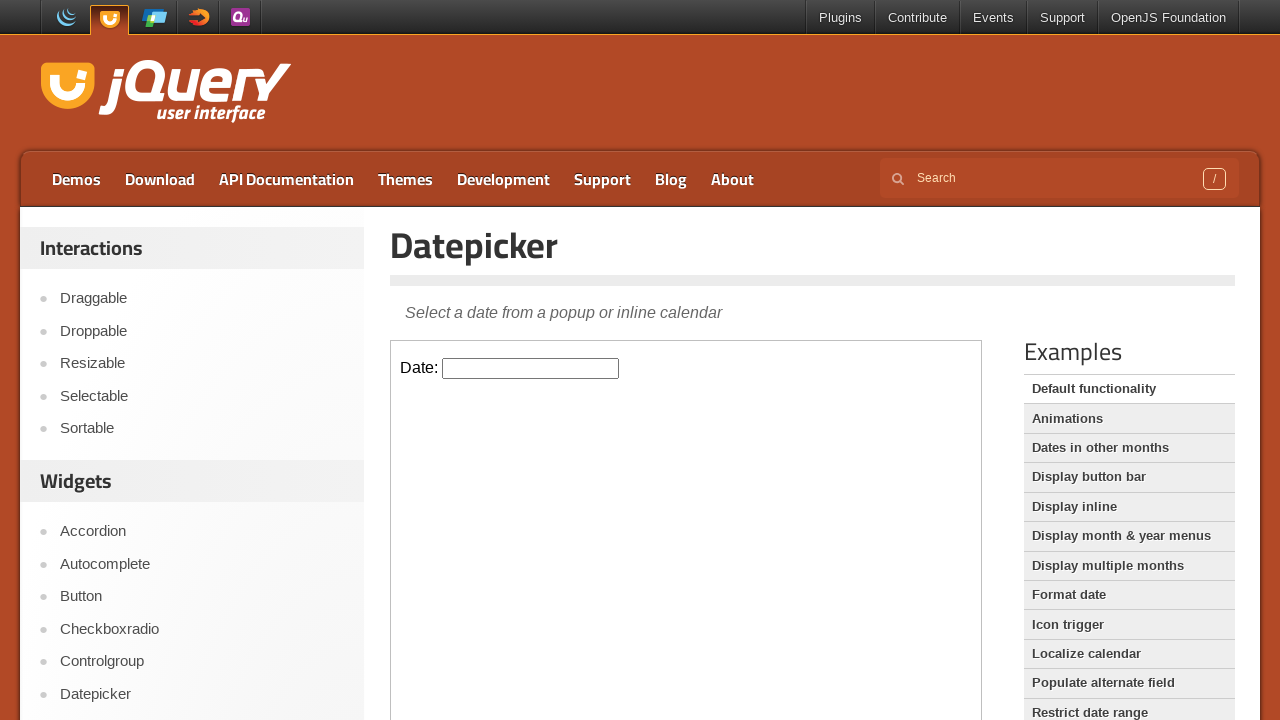

Switched to the demo iframe containing the jQuery UI datepicker widget
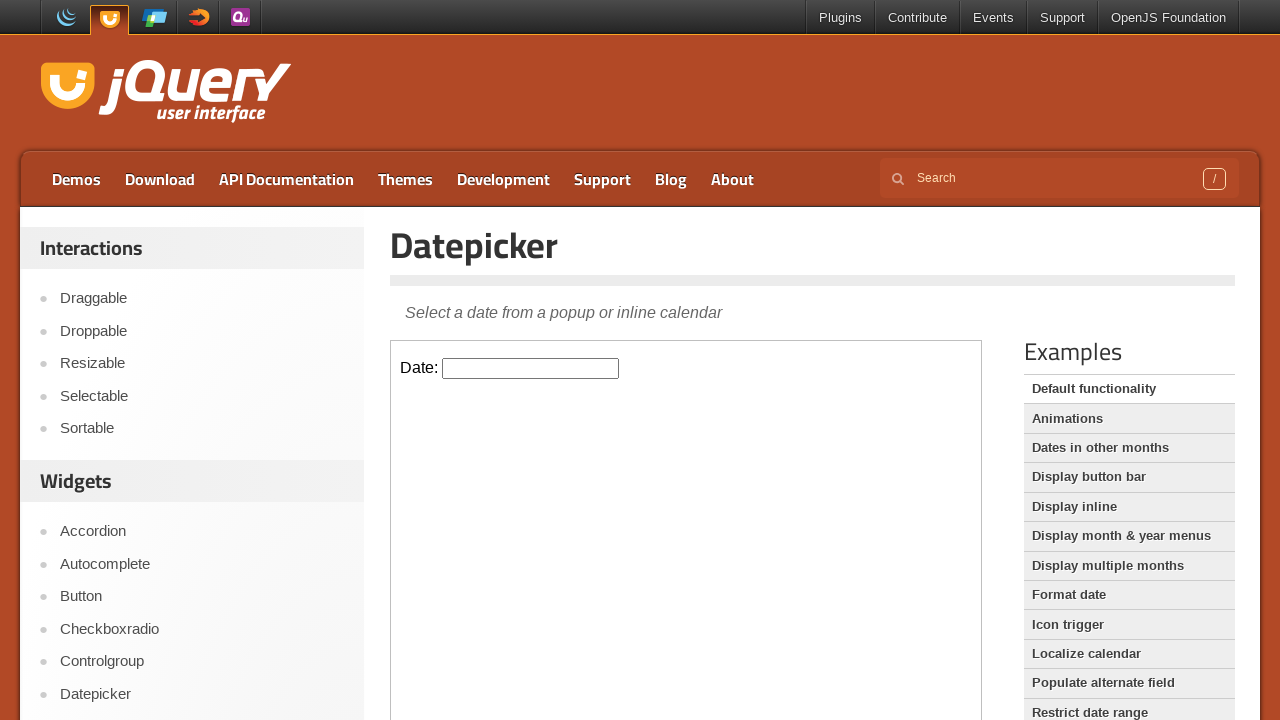

Entered date '14/05/2024' into the datepicker input field on iframe.demo-frame >> nth=0 >> internal:control=enter-frame >> #datepicker
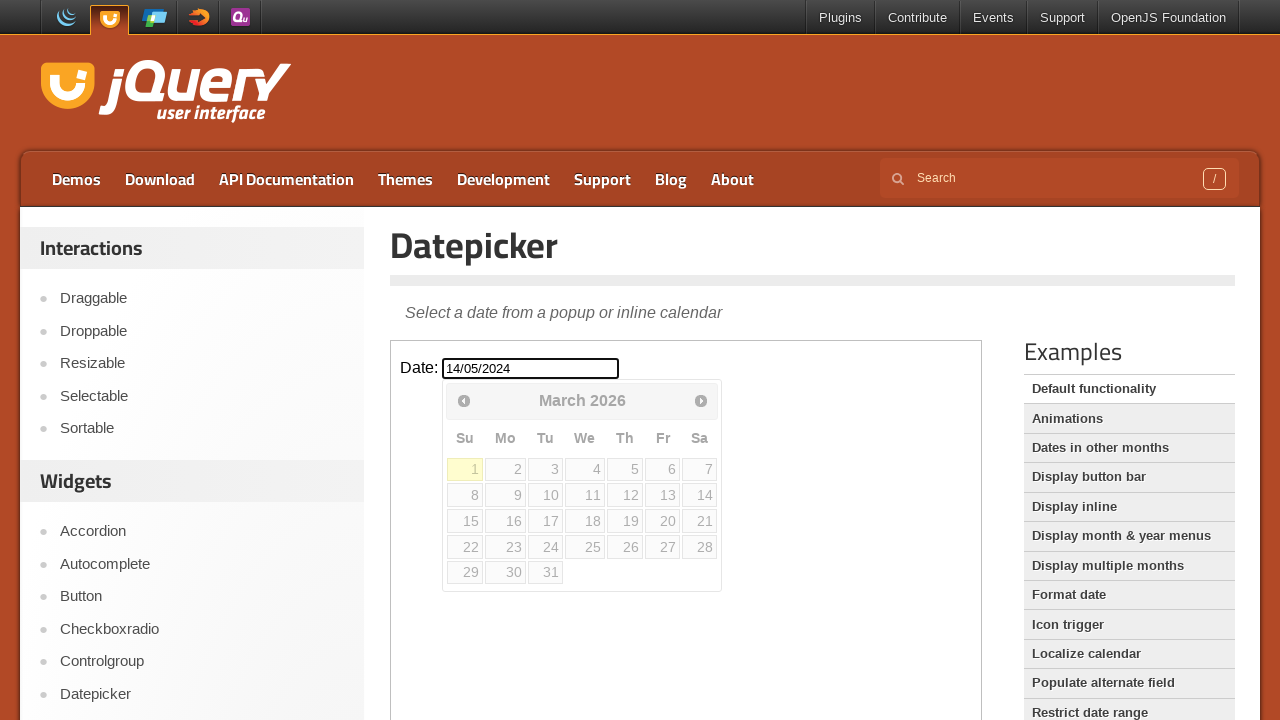

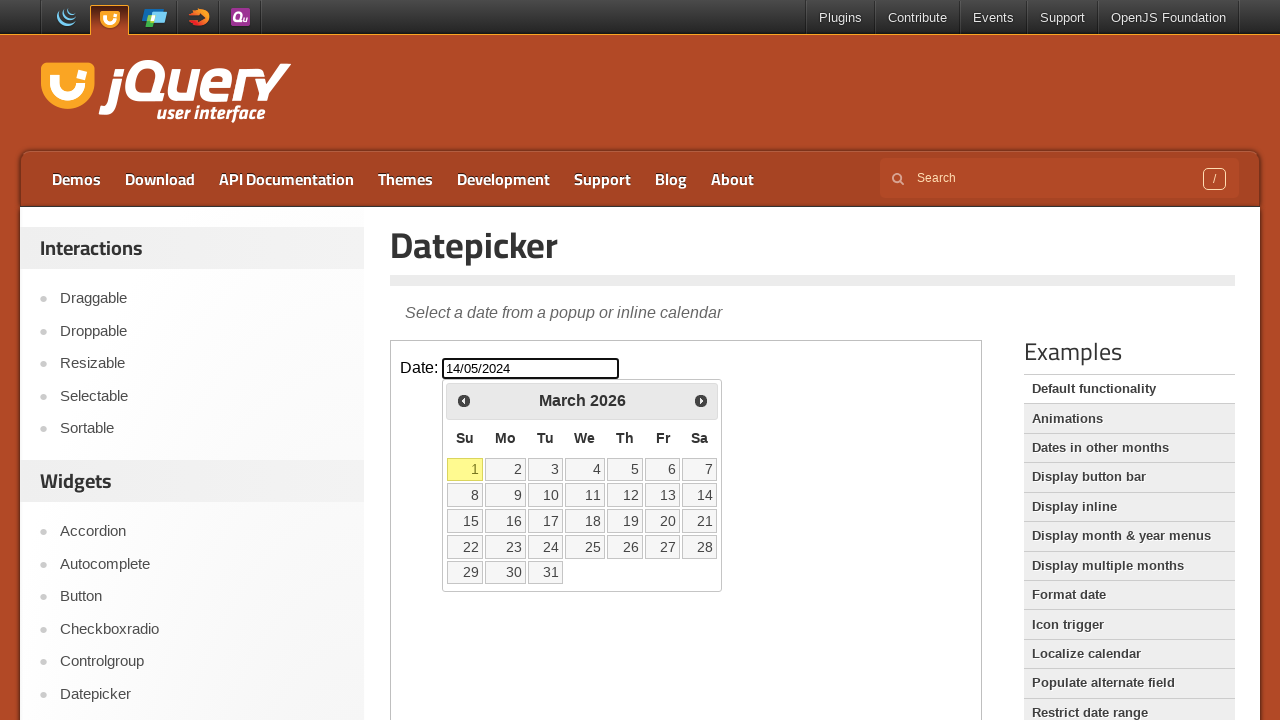